Navigates to ICICI Bank homepage and verifies that links are present on the page

Starting URL: https://www.icicibank.com/

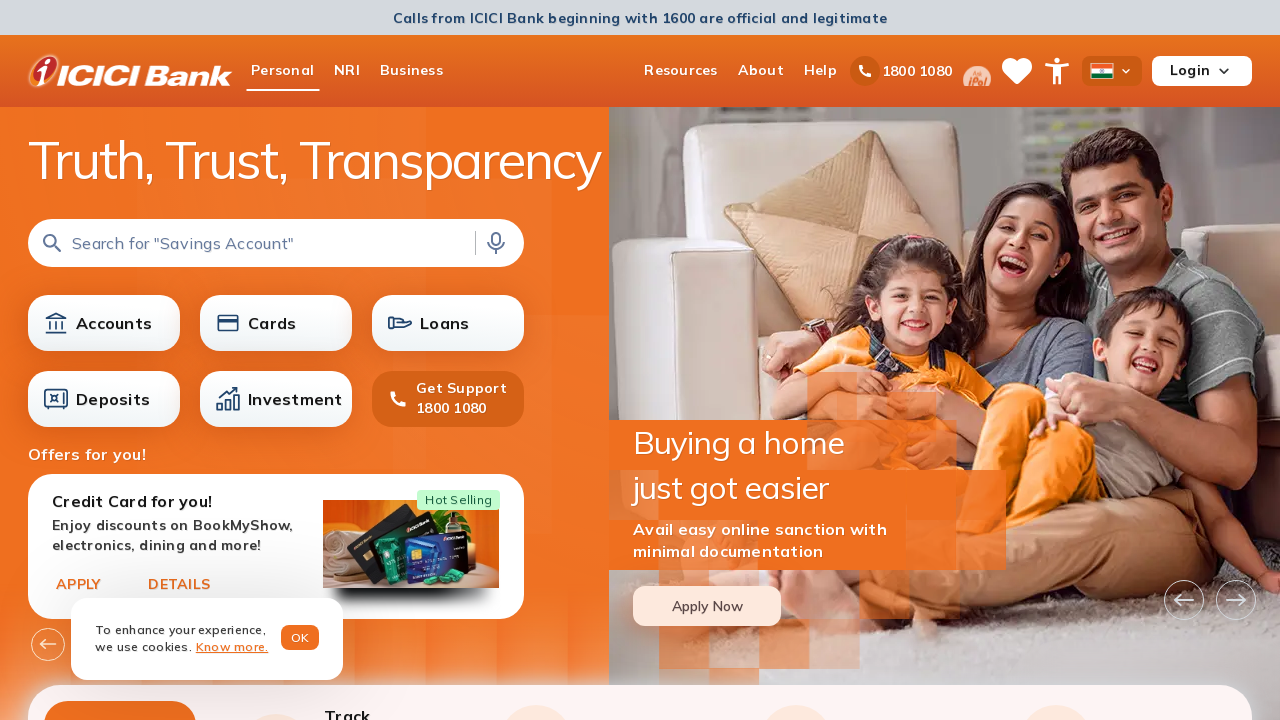

Waited for links to be present on ICICI Bank homepage
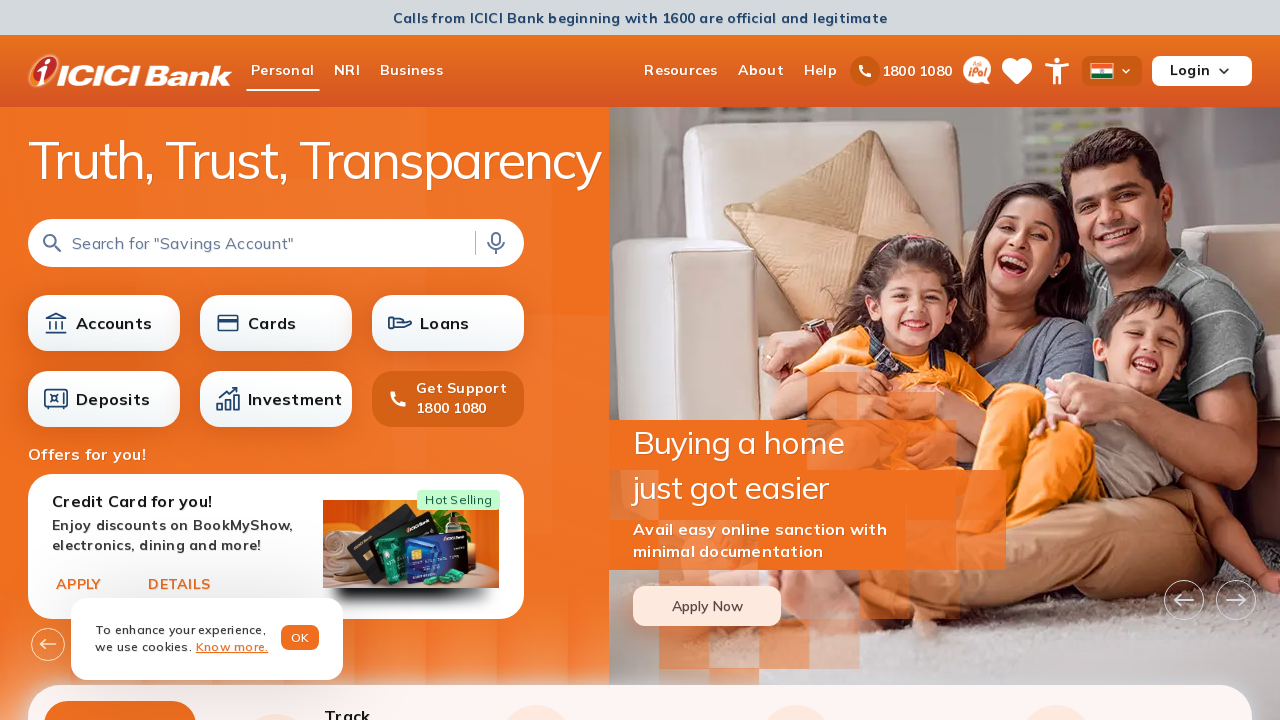

Located all links on the page
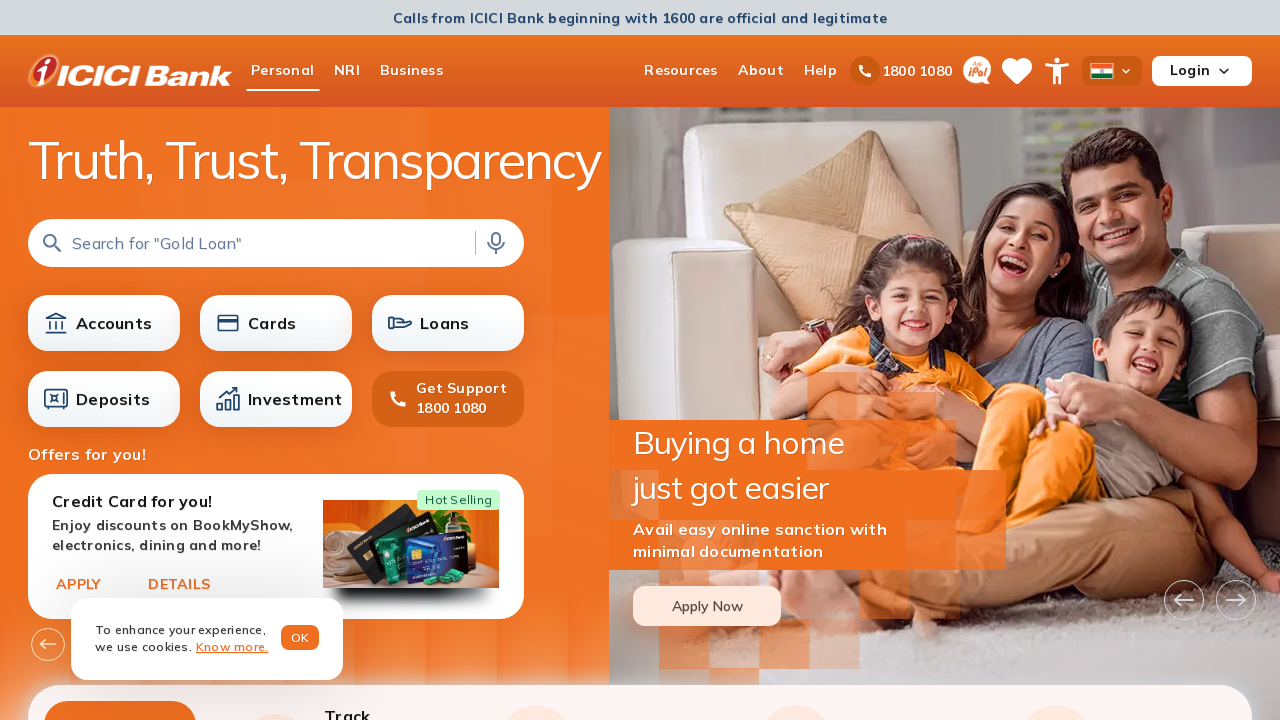

Verified that links are present on ICICI Bank homepage
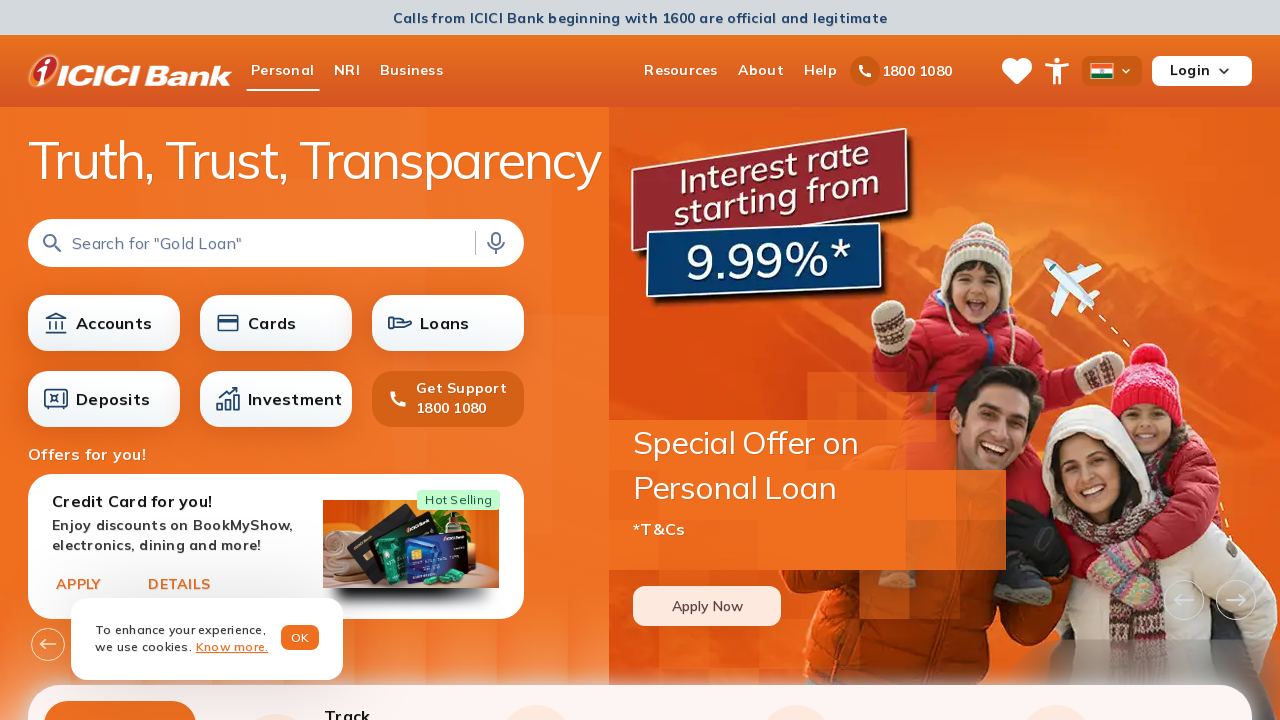

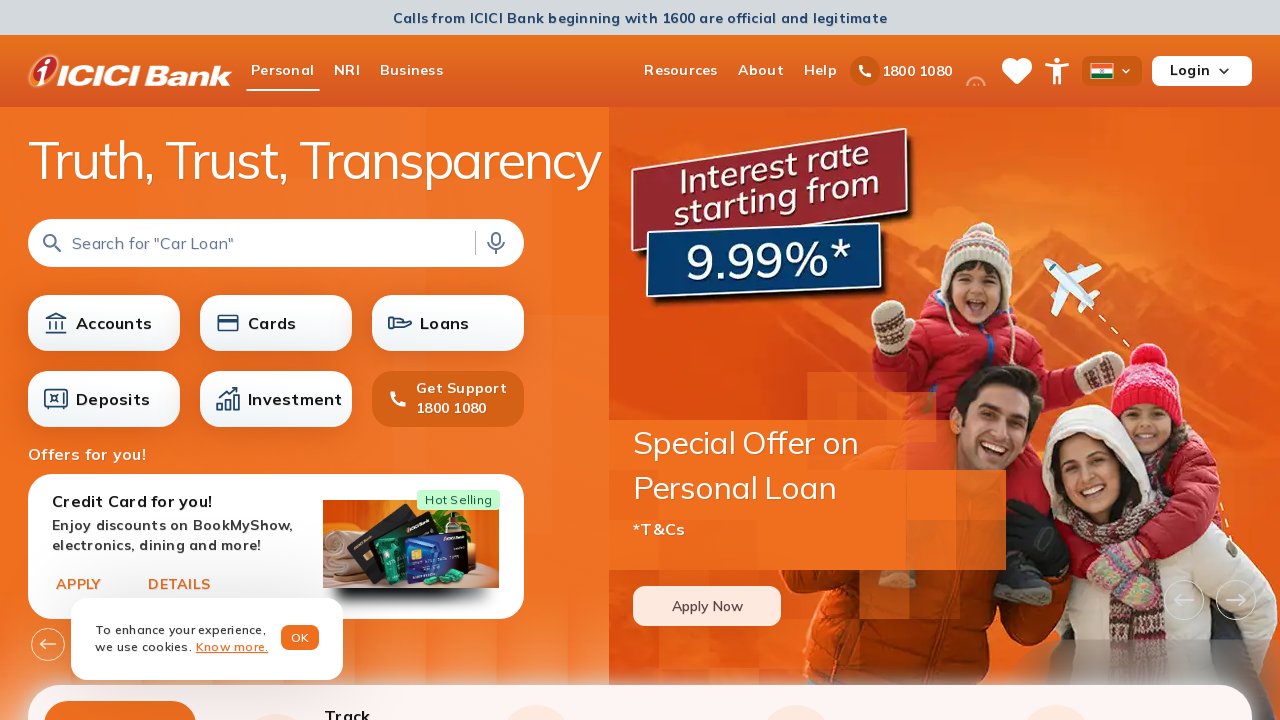